Navigates to the Trimps incremental game page and verifies the game loads by checking for the game resources object

Starting URL: https://trimps.github.io/

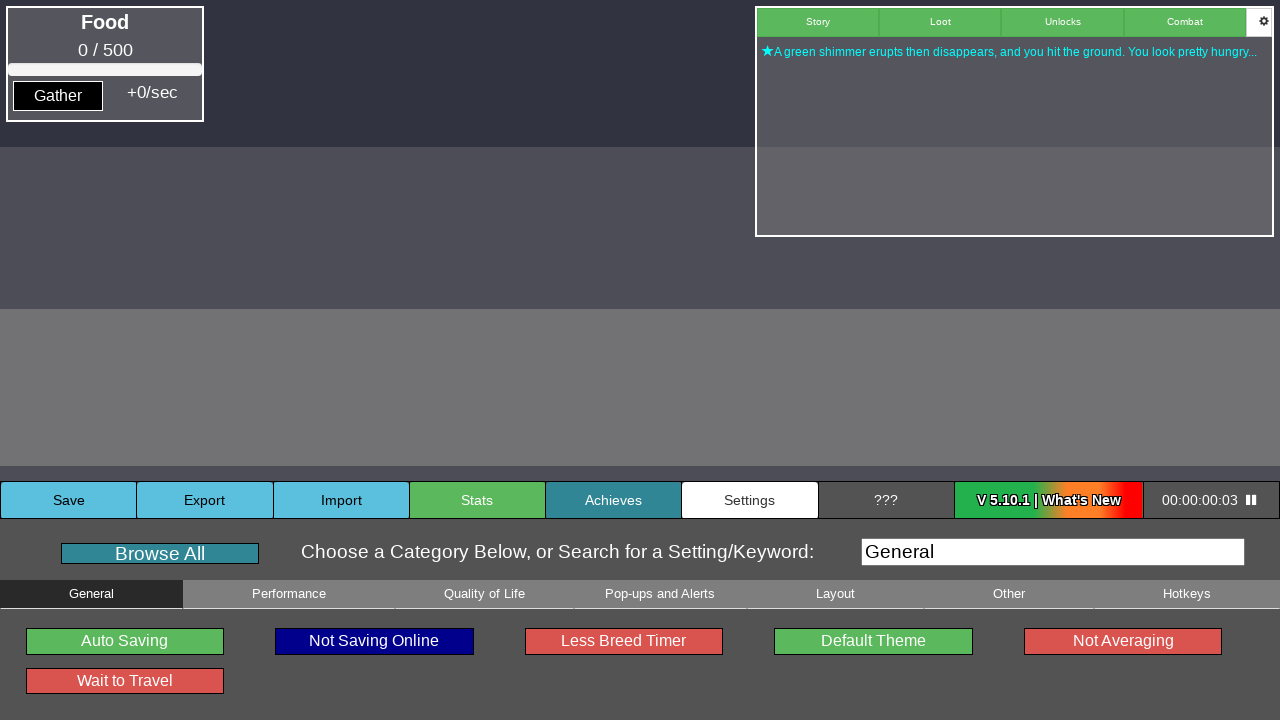

Navigated to Trimps incremental game page
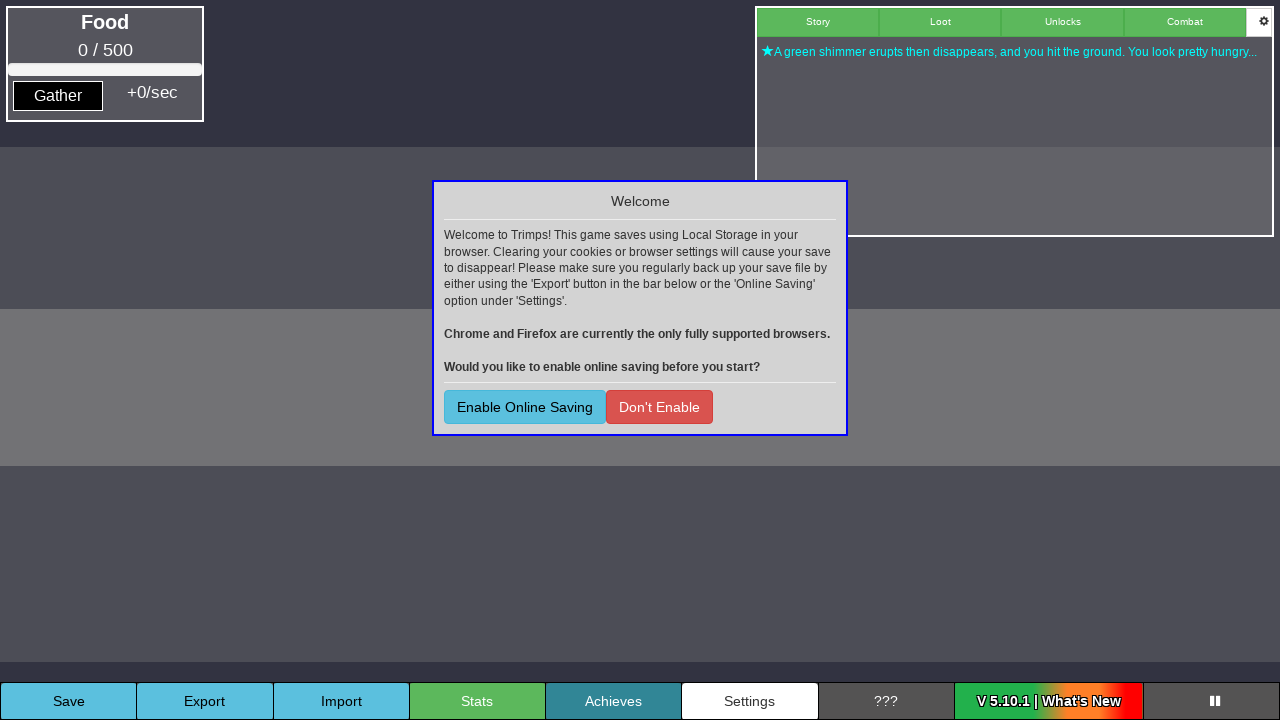

Page reached network idle state
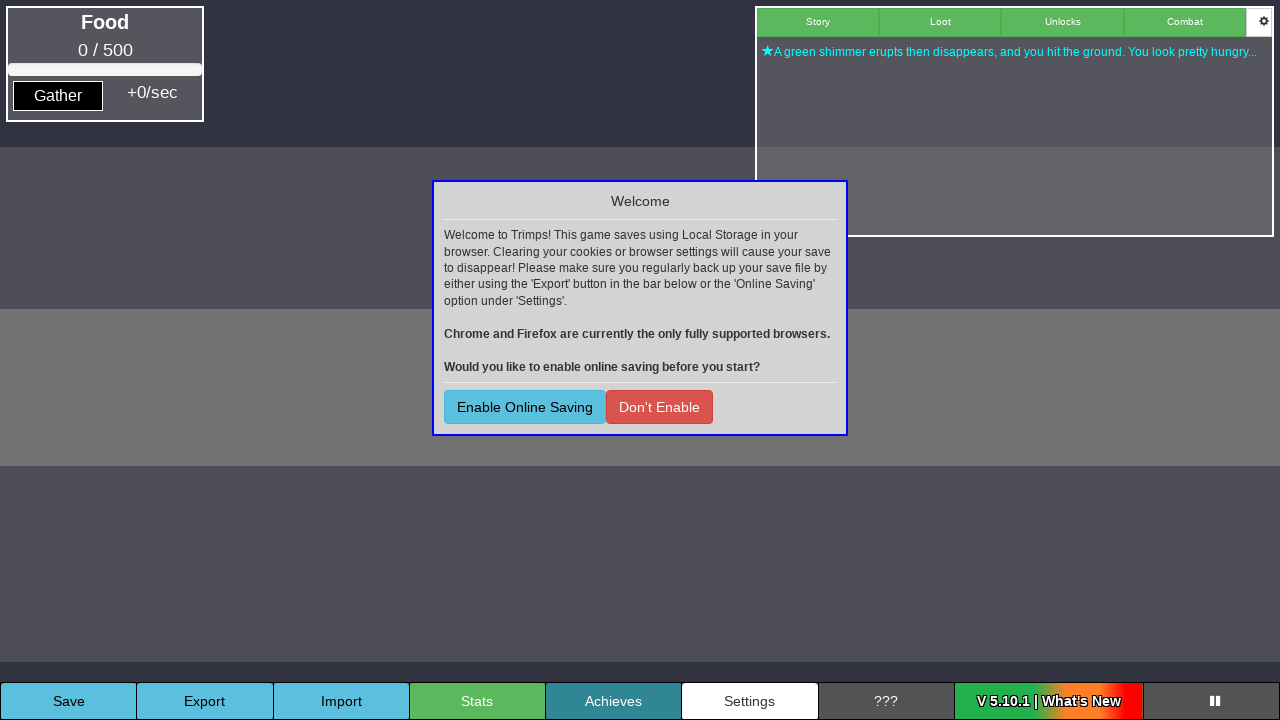

Verified game resources object exists
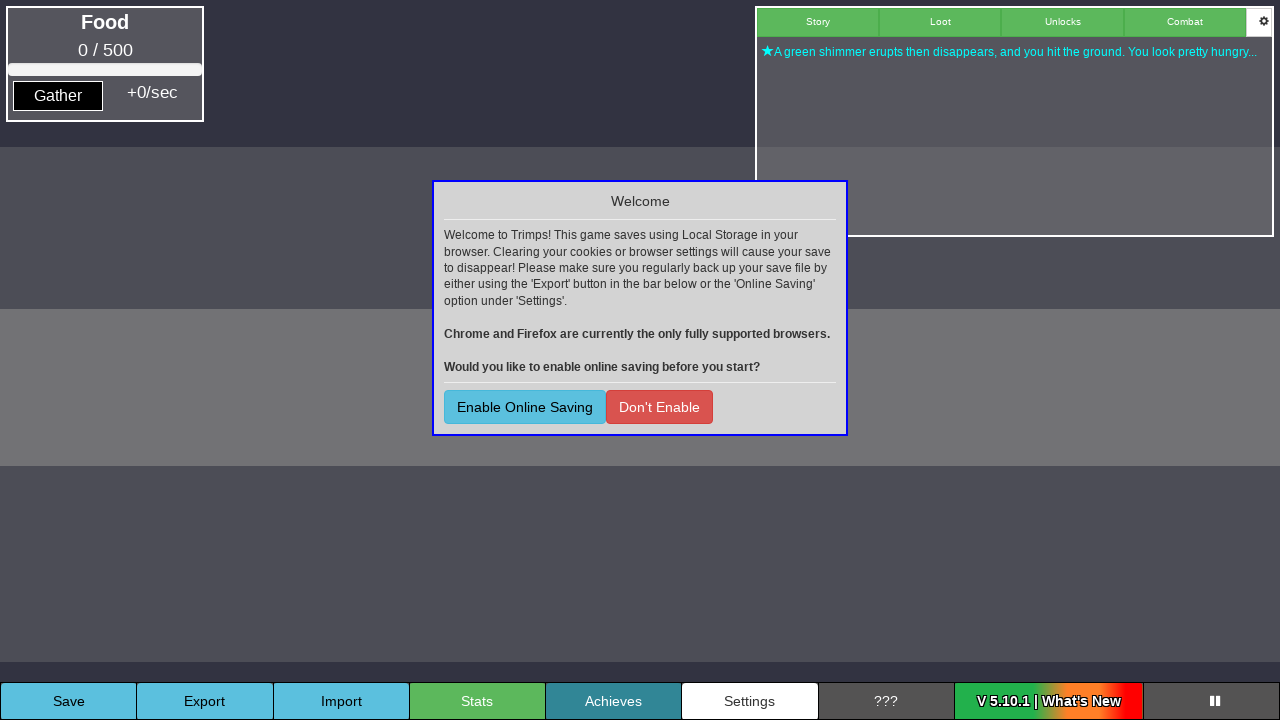

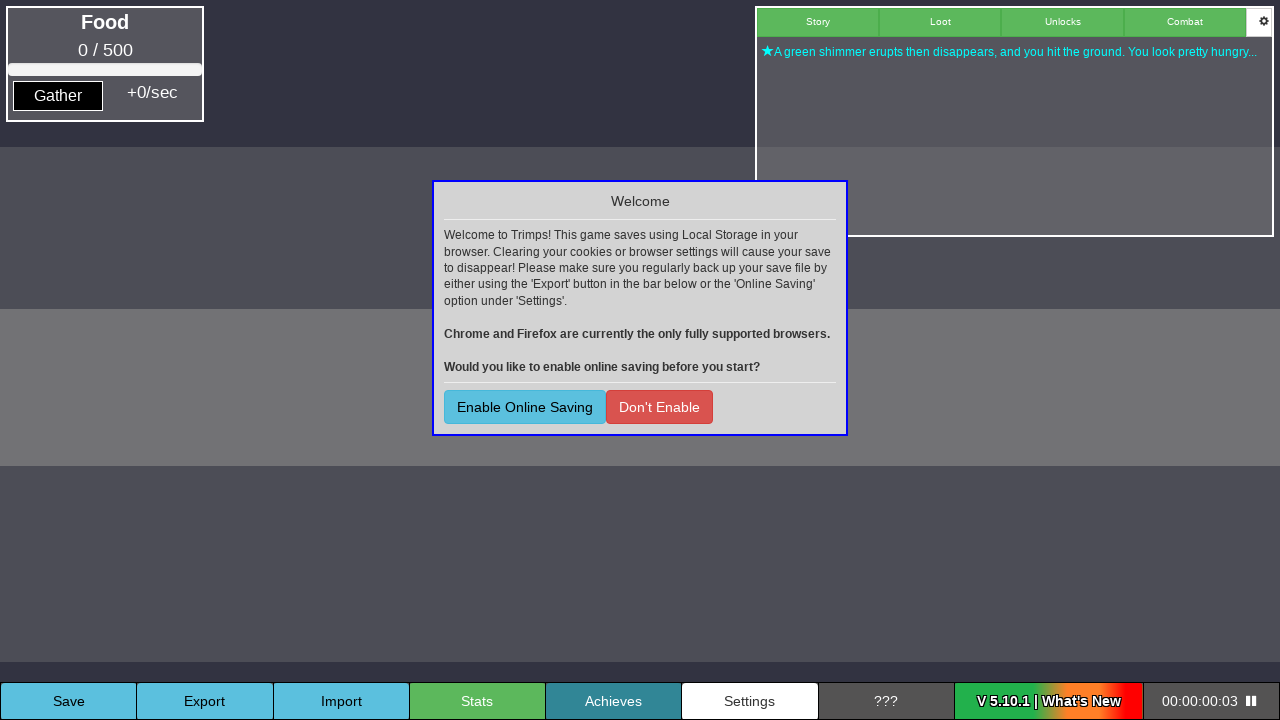